Tests accepting a simple JavaScript alert by clicking a button that triggers an alert and accepting it

Starting URL: https://demoqa.com/alerts

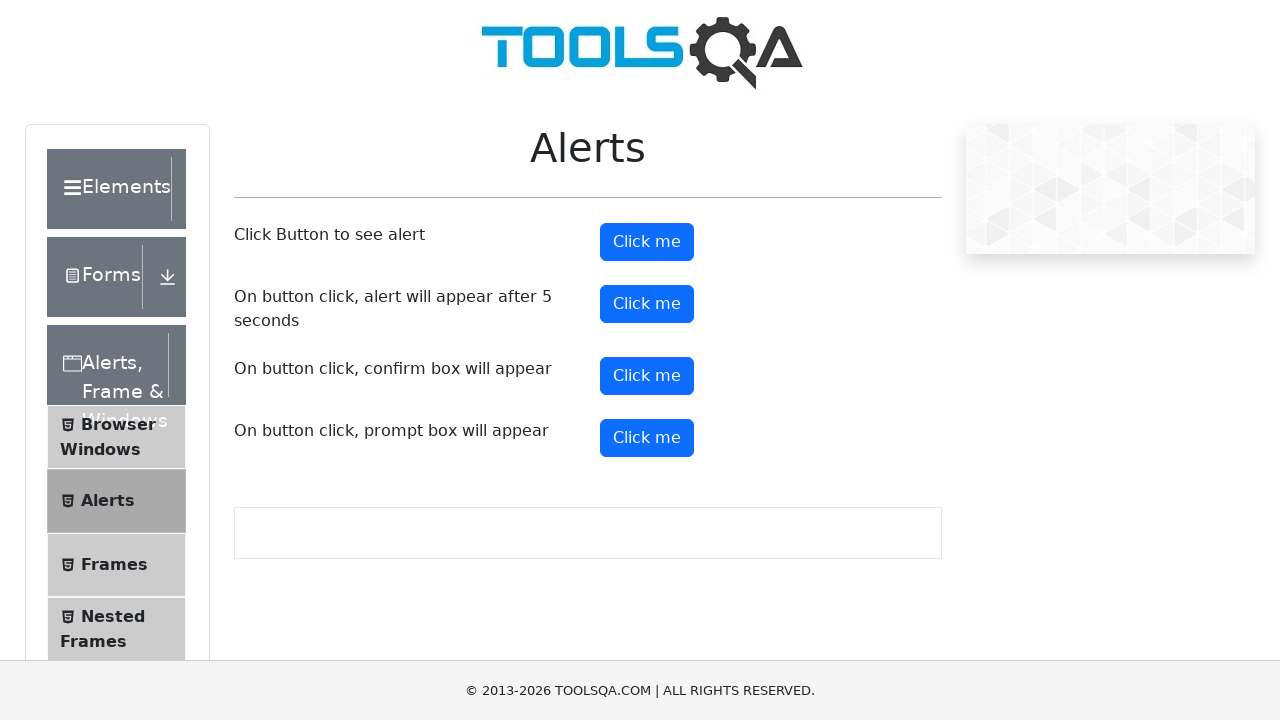

Clicked Alerts menu item to navigate to alerts section at (107, 365) on text=Alerts
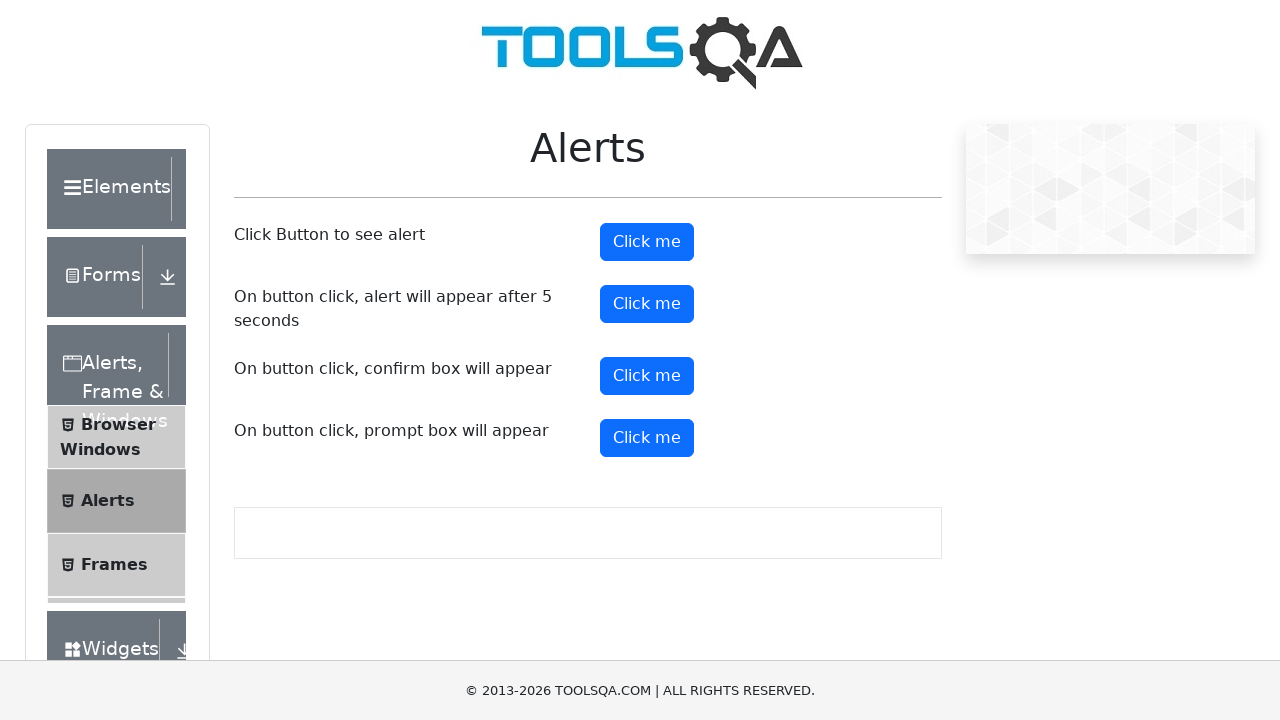

Clicked the first alert button at (647, 242) on #alertButton
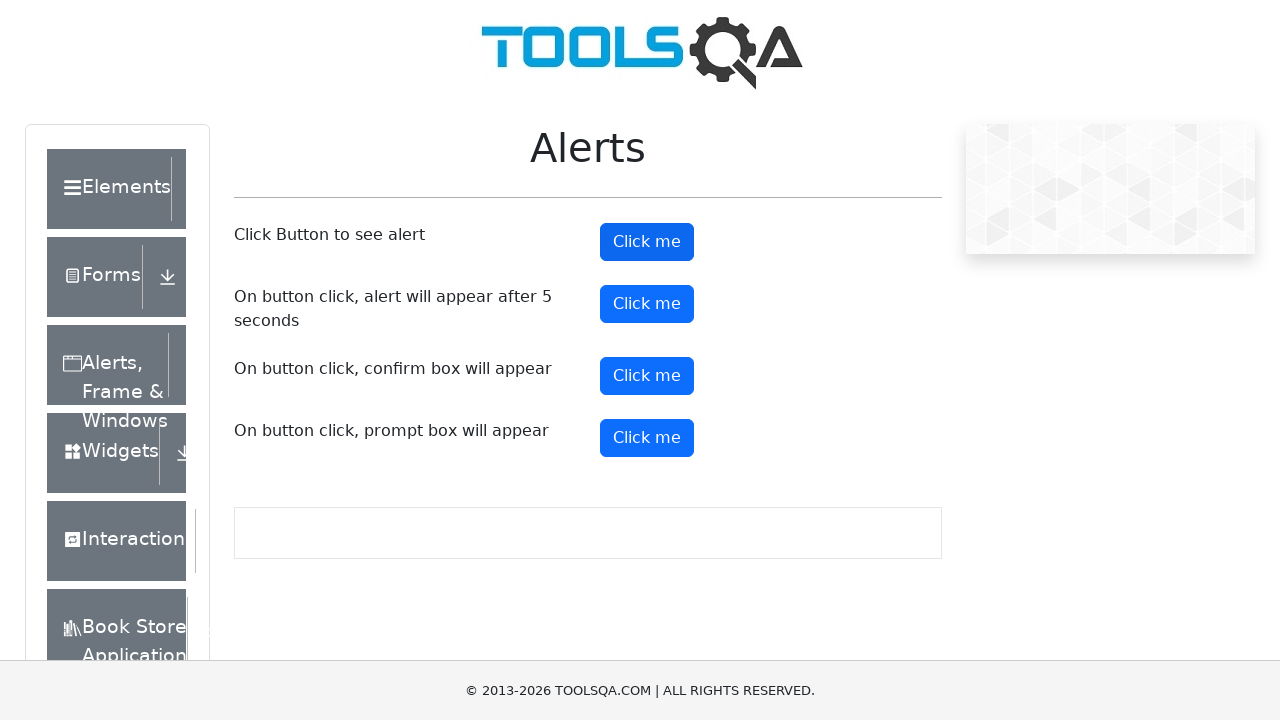

Set up dialog handler to accept alerts
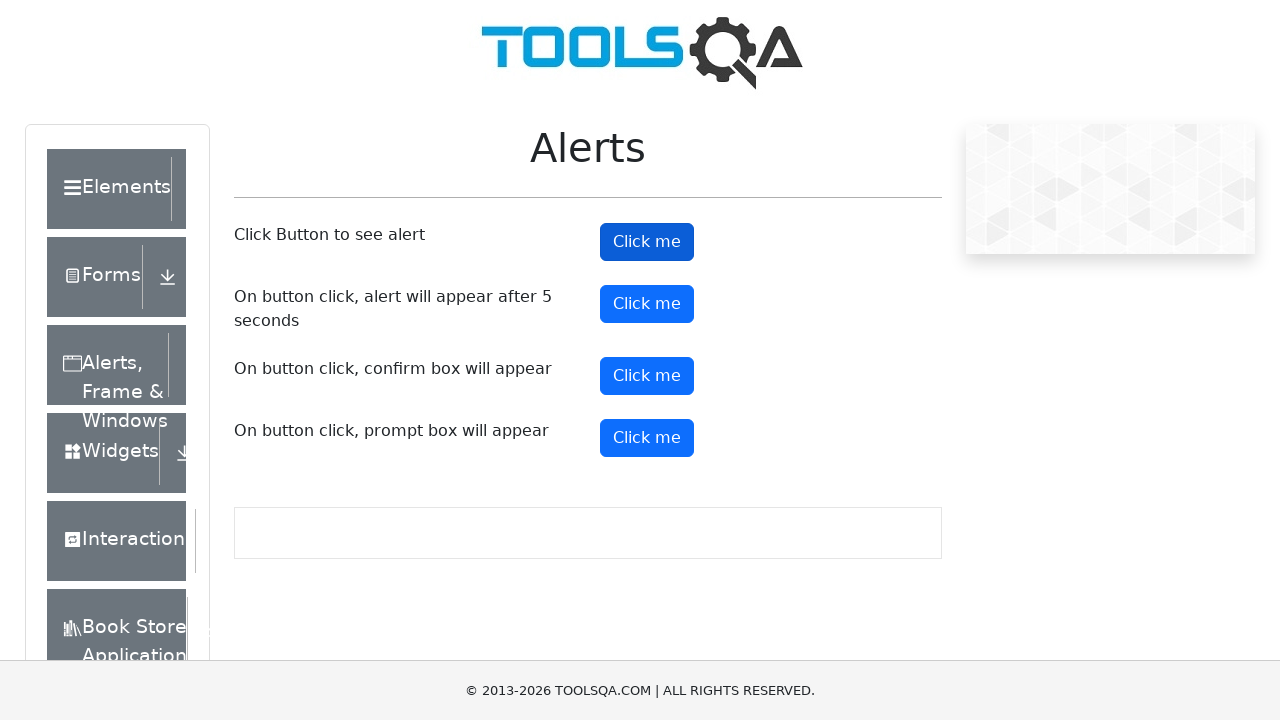

Clicked alert button to trigger JavaScript alert at (647, 242) on #alertButton
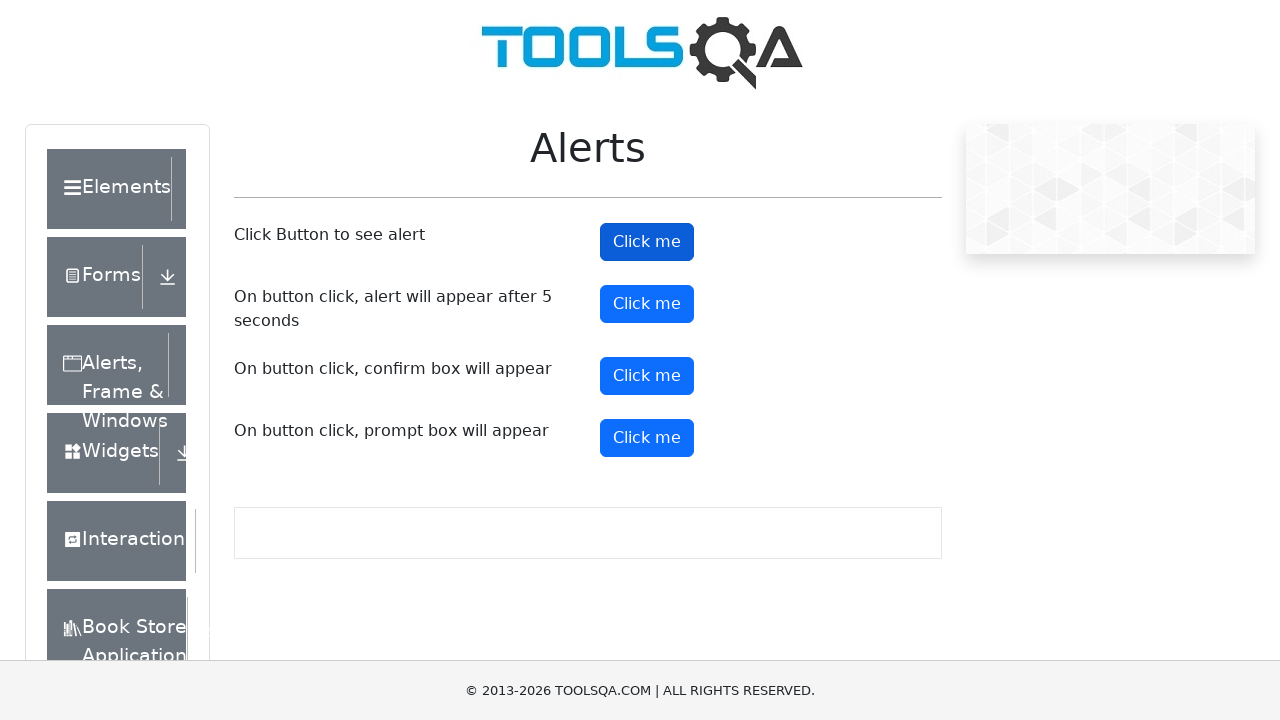

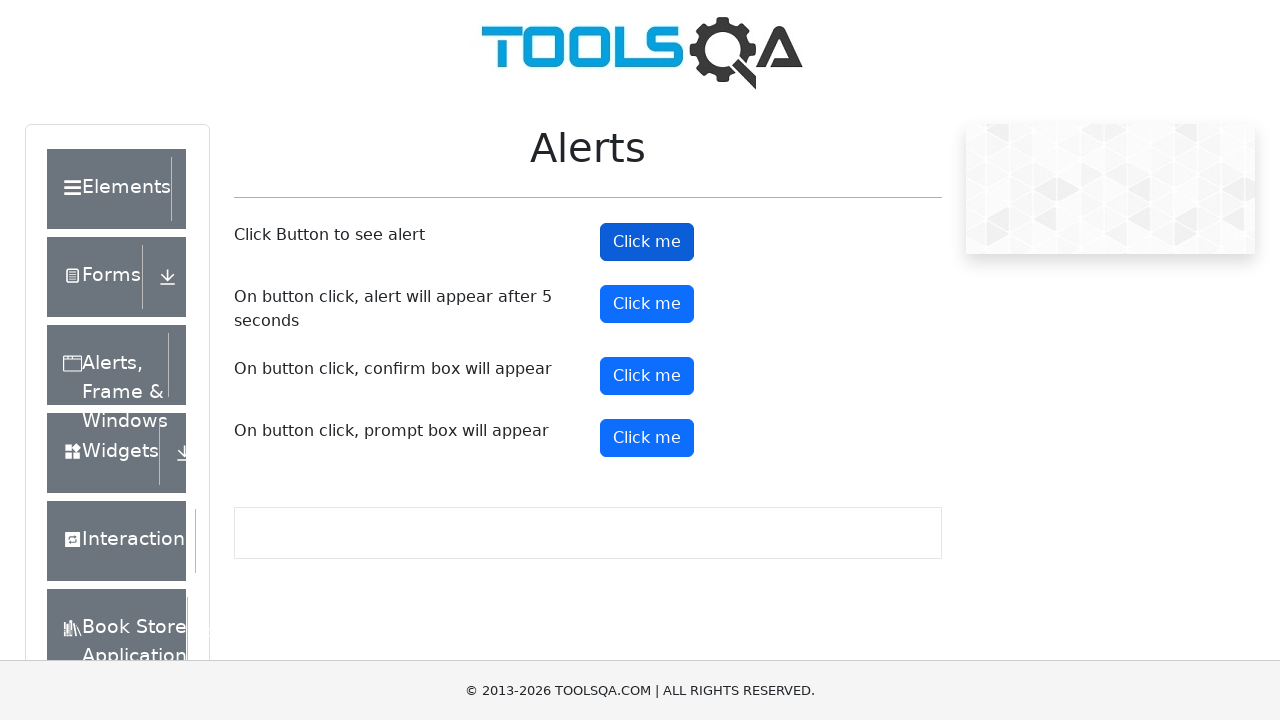